Tests checkbox functionality on a demo form by checking three checkboxes (Sports, Reading, Music) using different Playwright methods, then unchecking them using corresponding uncheck methods.

Starting URL: https://demoqa.com/automation-practice-form

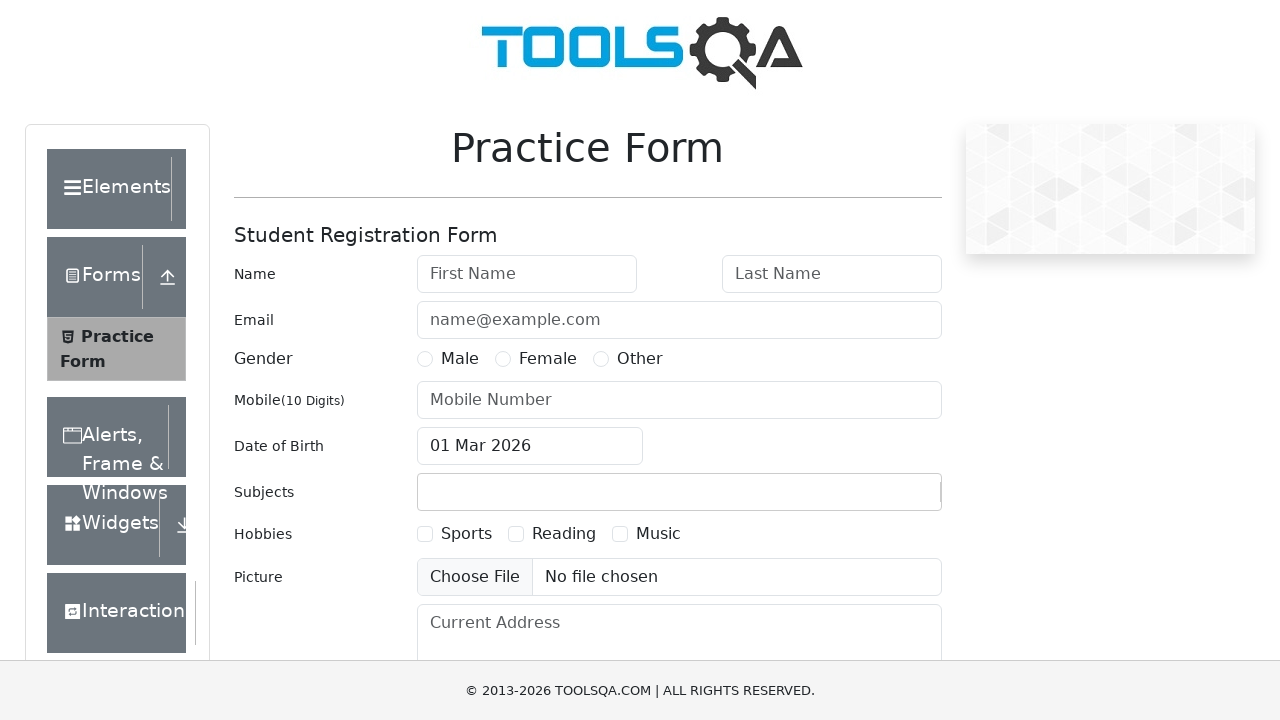

Clicked Sports checkbox to check it at (466, 534) on text=Sports
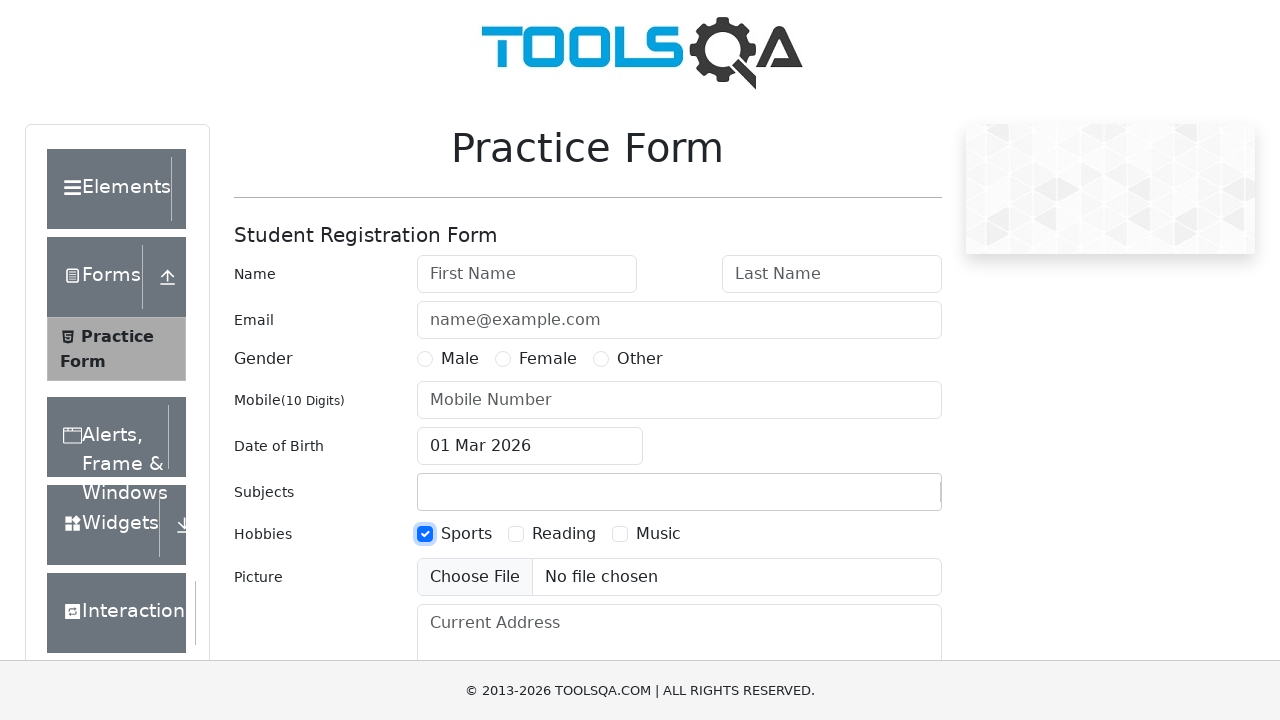

Checked Reading checkbox using check() method at (564, 534) on text=Reading
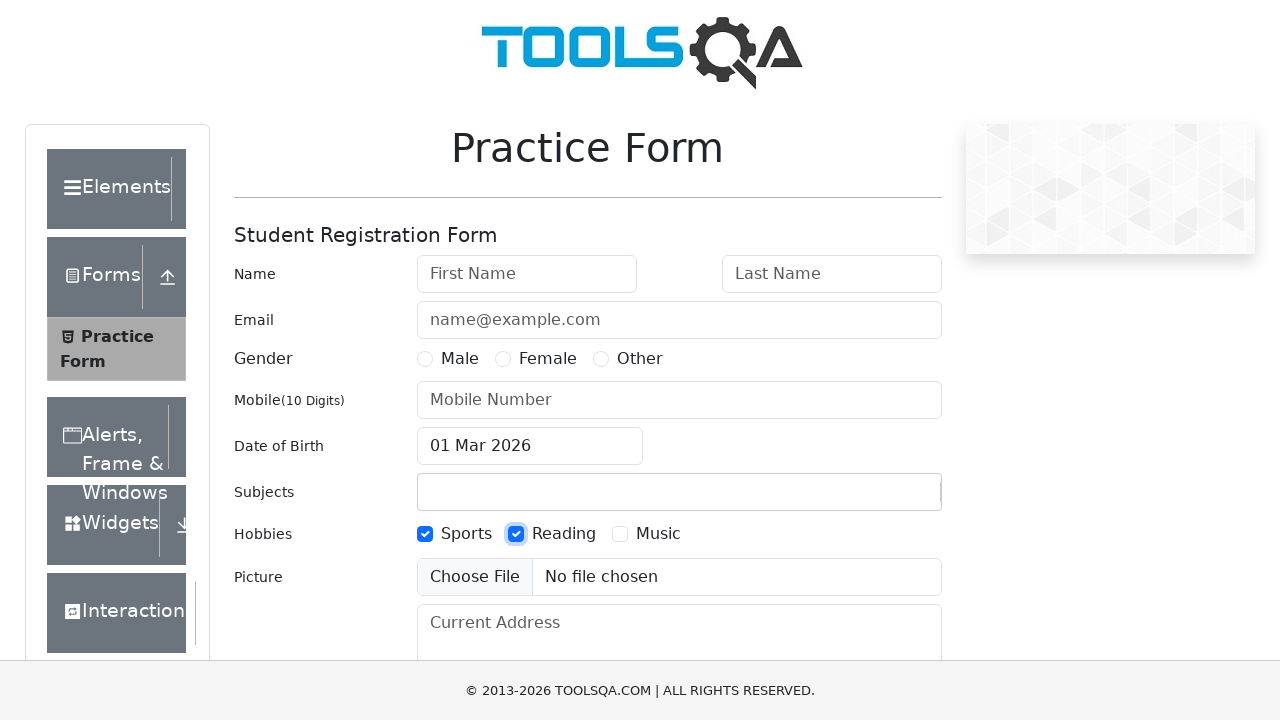

Checked Music checkbox using locator + check() at (658, 534) on text=Music
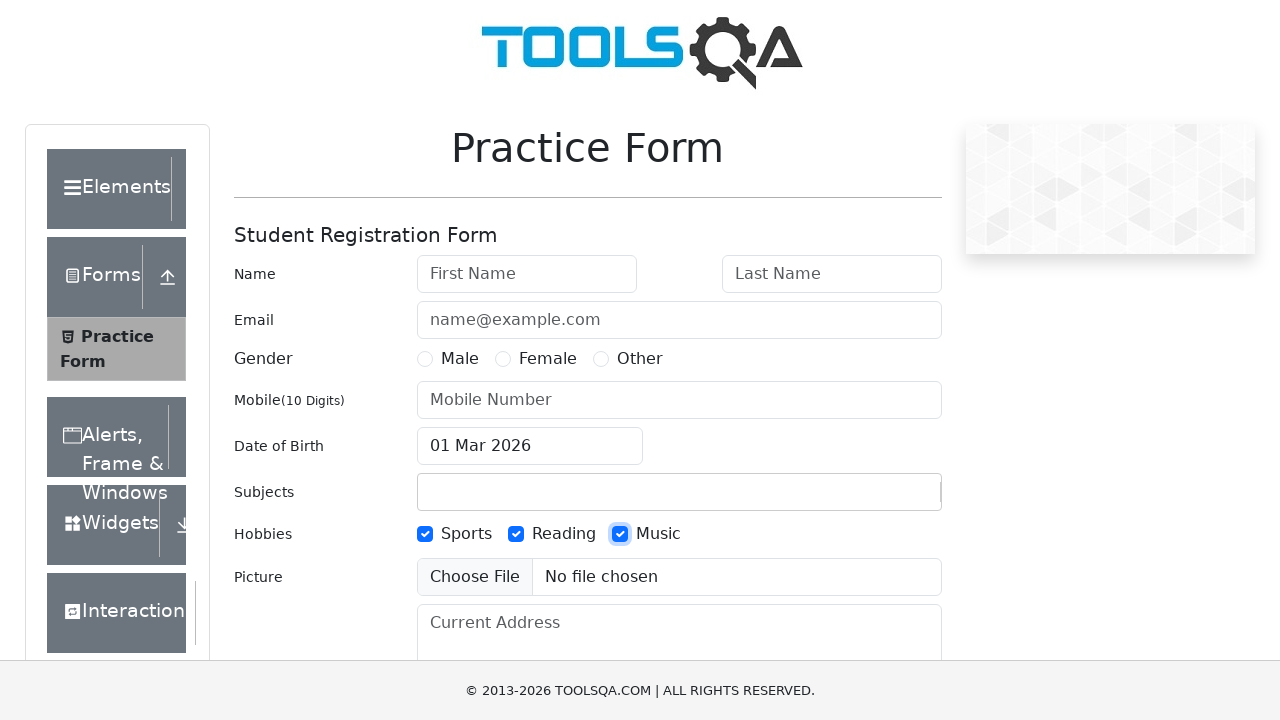

Waited 1 second to observe checked state
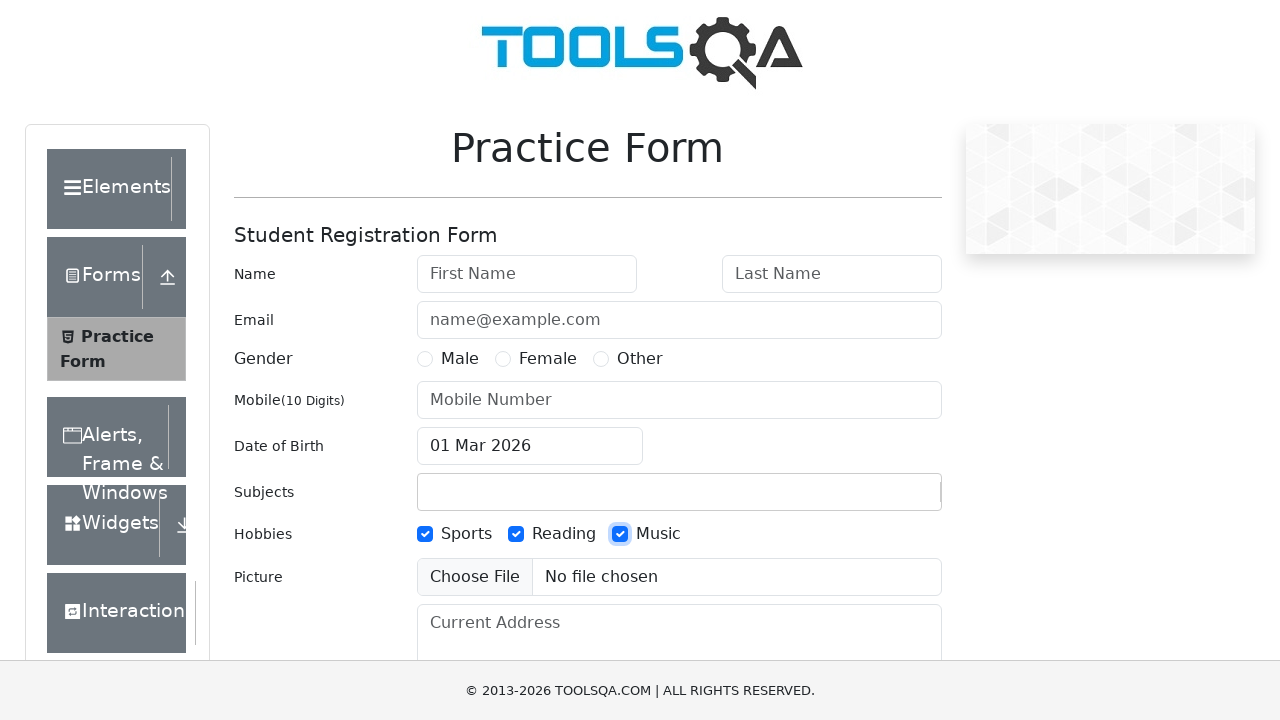

Clicked Sports checkbox to uncheck it at (466, 534) on text=Sports
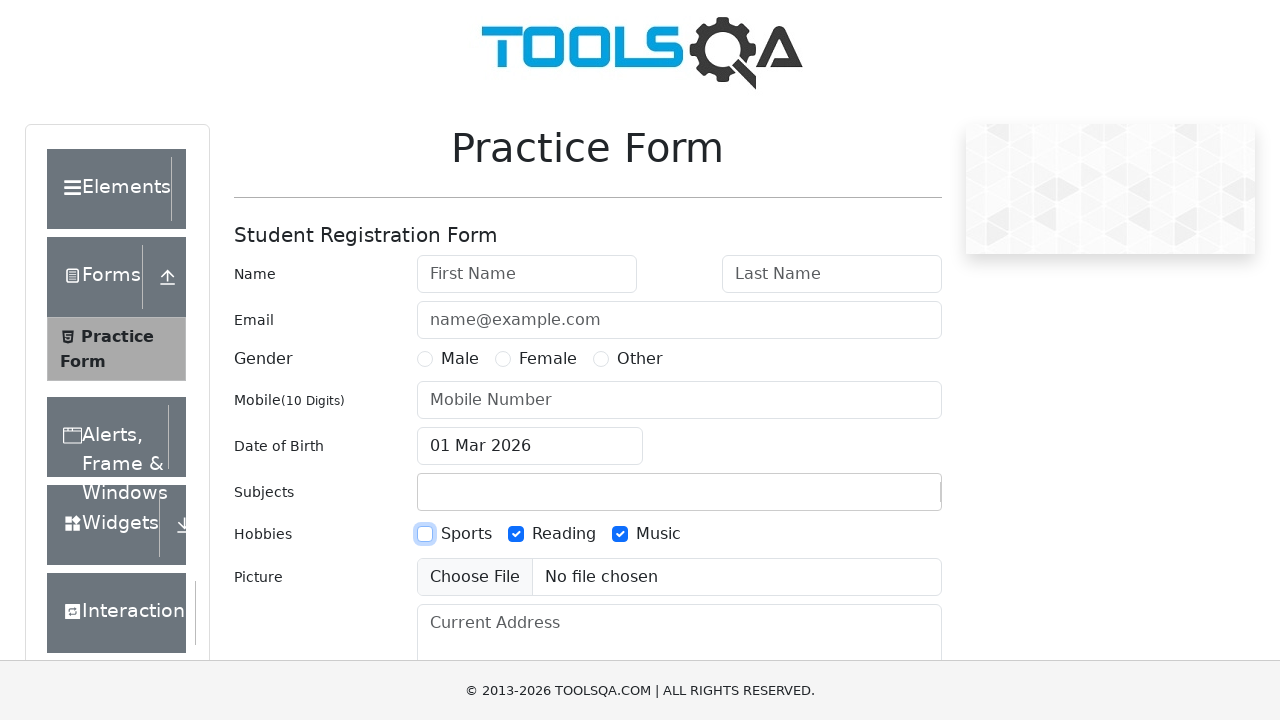

Unchecked Reading checkbox using uncheck() method at (564, 534) on text=Reading
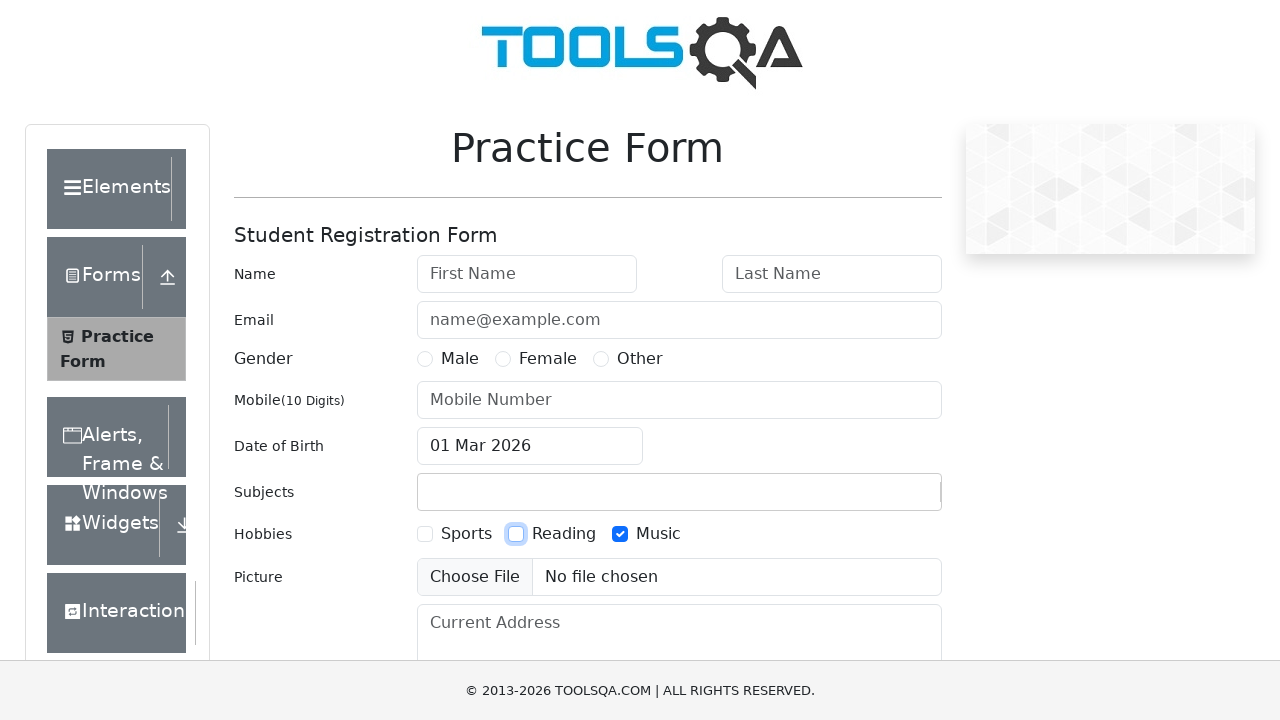

Unchecked Music checkbox using locator + uncheck() at (658, 534) on text=Music
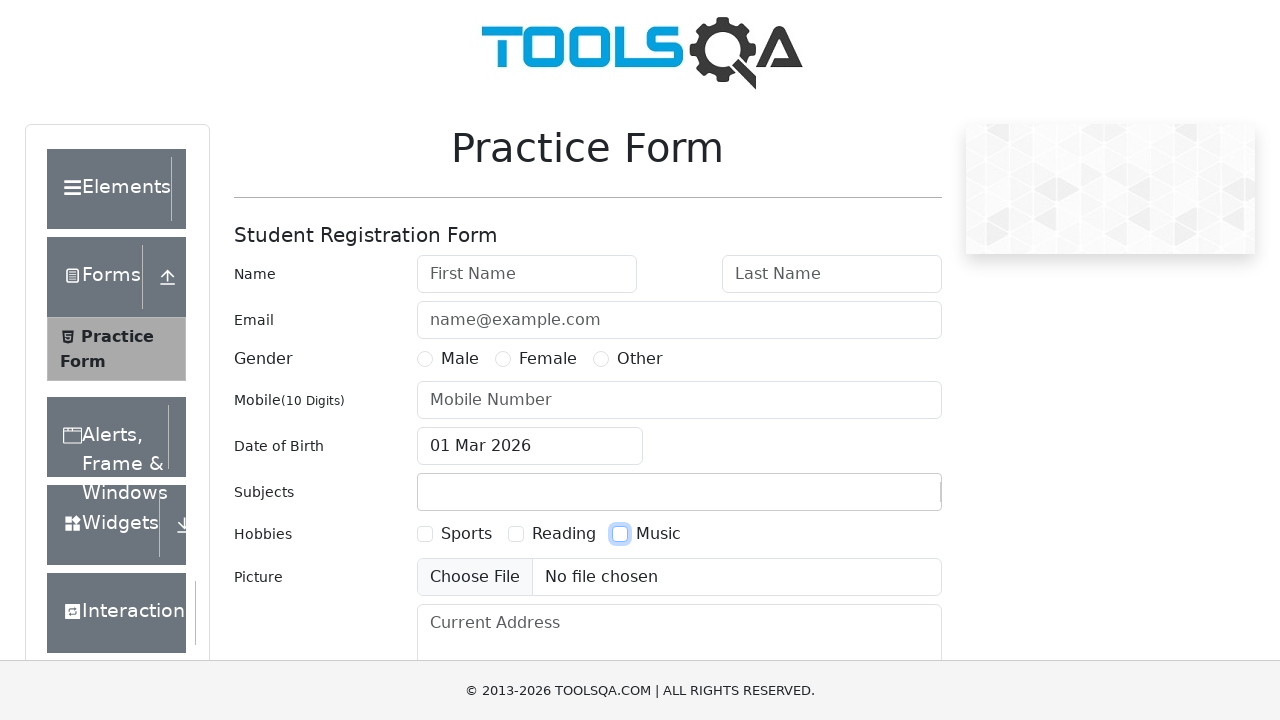

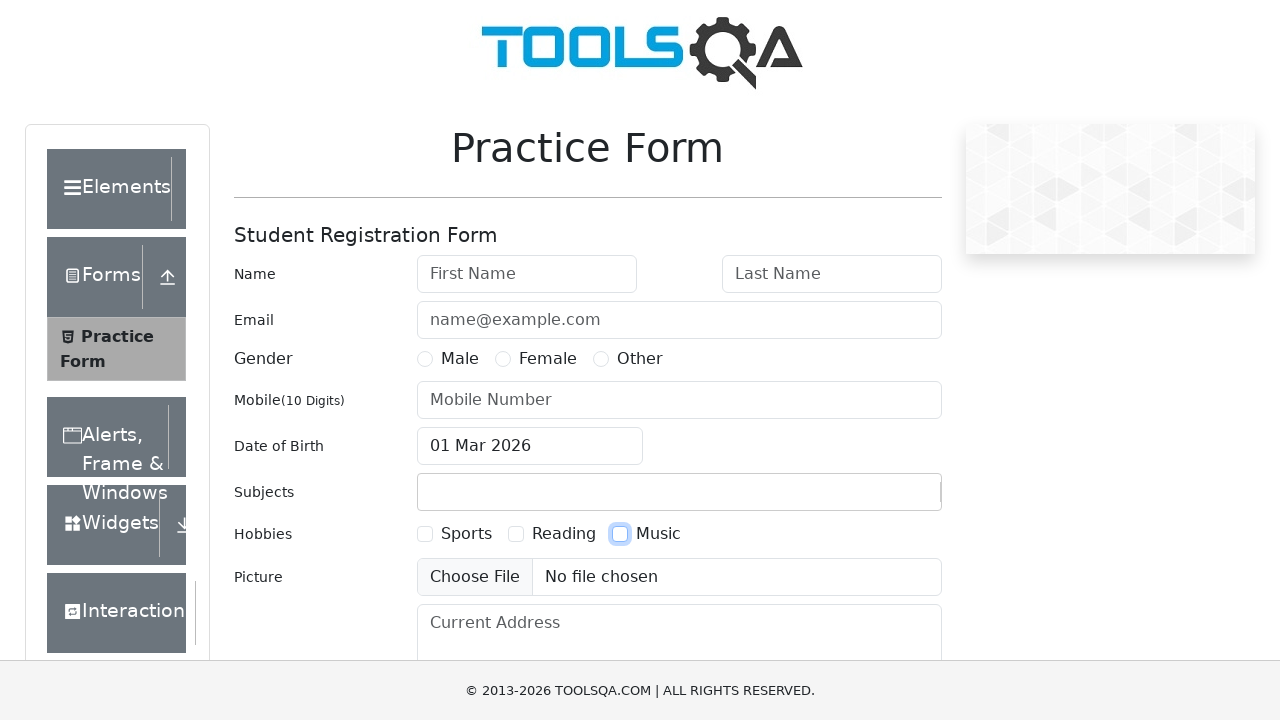